Tests dynamic controls by clicking the remove button and verifying that the "It's gone!" message appears

Starting URL: https://the-internet.herokuapp.com/dynamic_controls

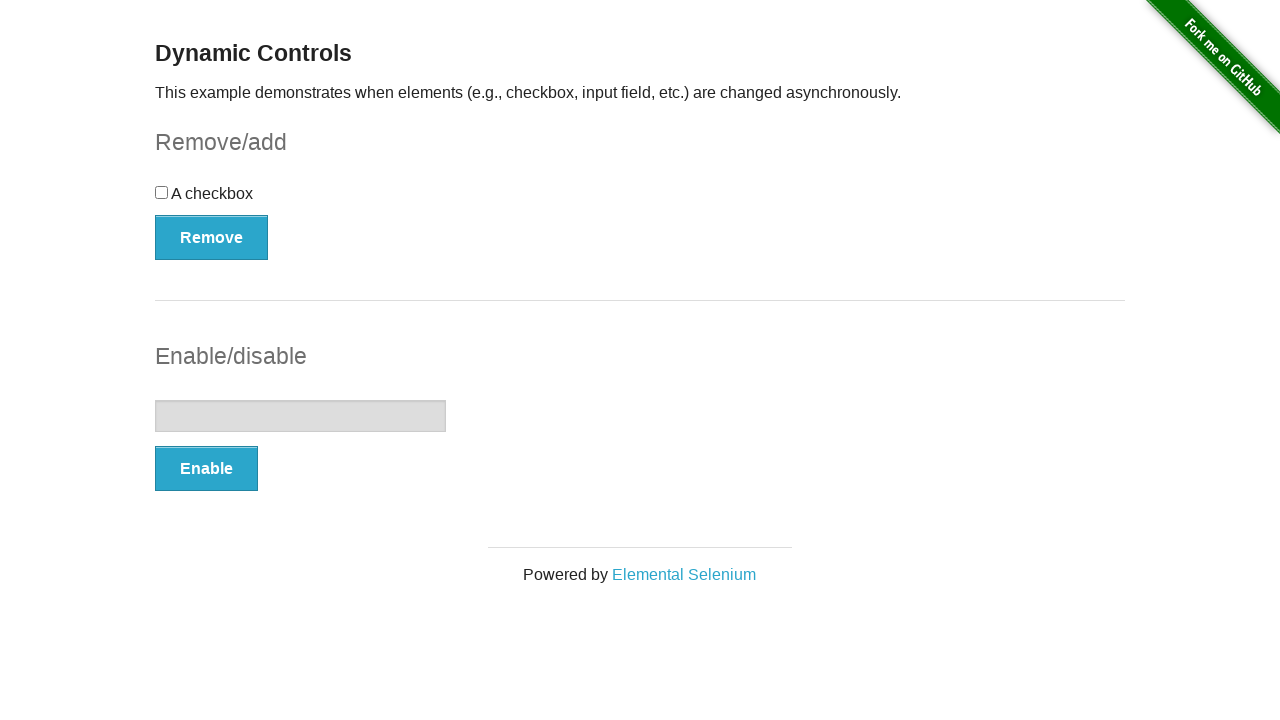

Clicked the Remove button to trigger dynamic content at (212, 237) on button:has-text('Remove')
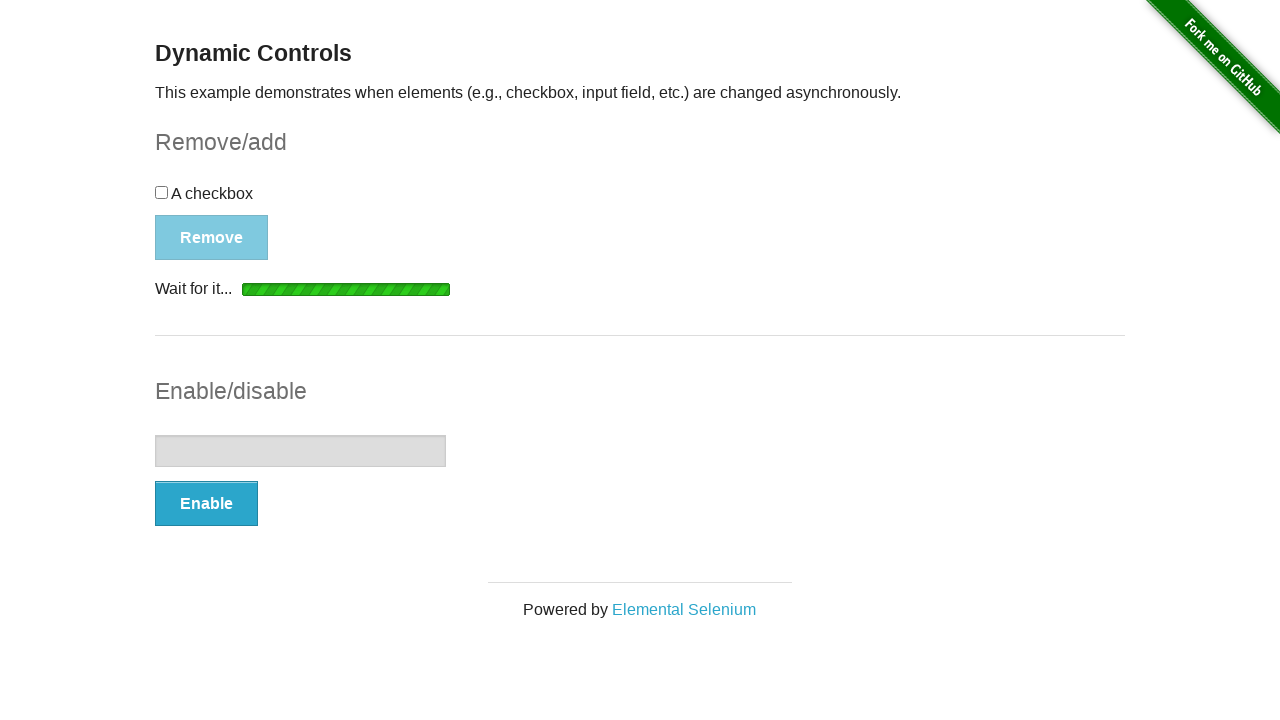

Verified that the 'It's gone!' message appeared
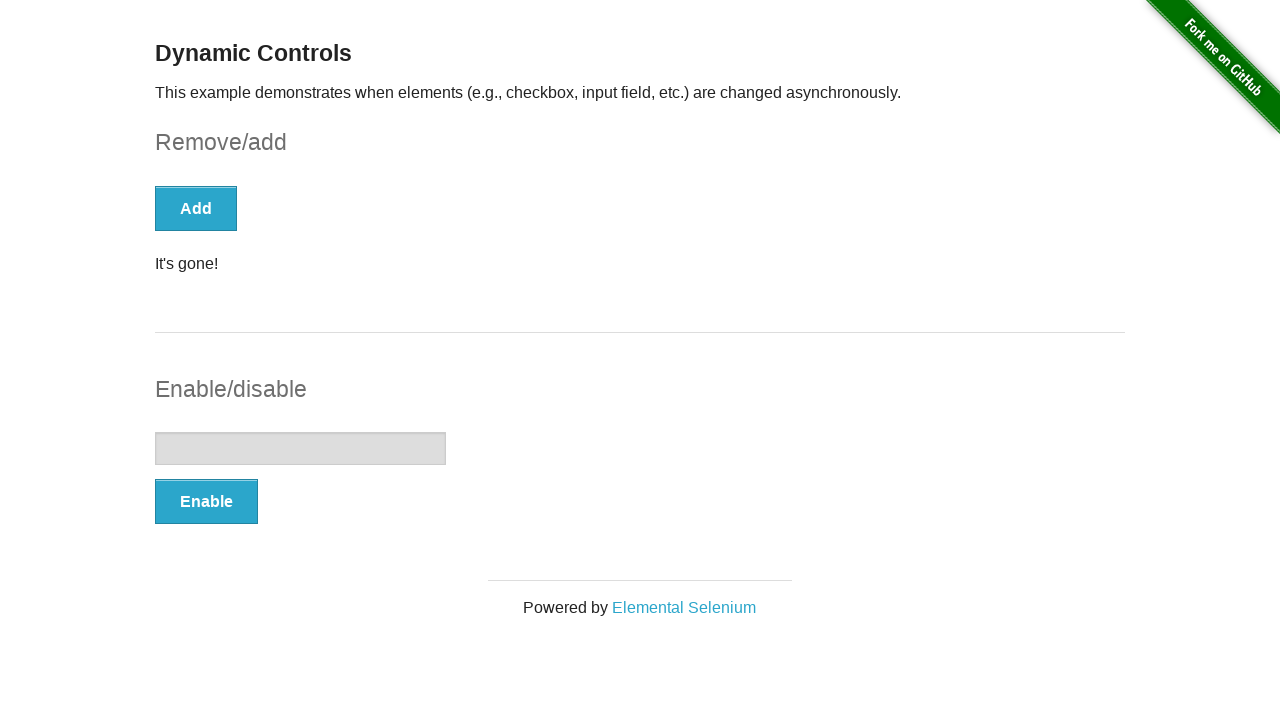

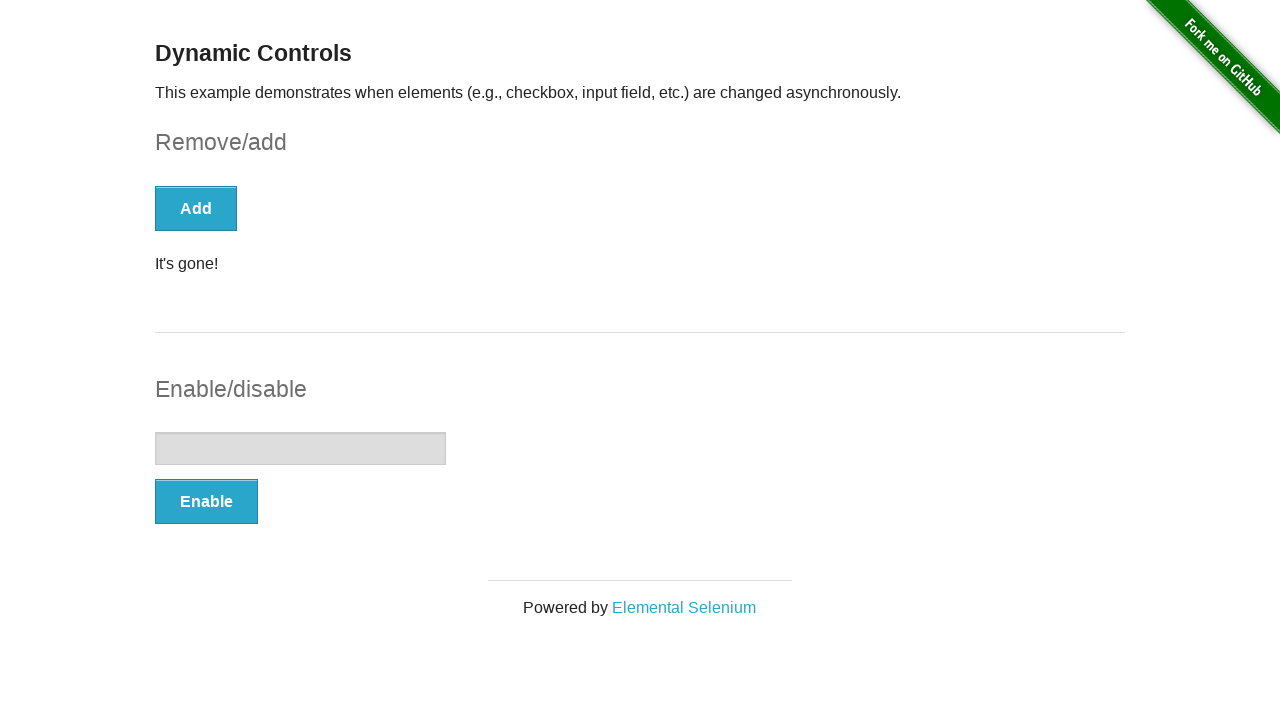